Tests selecting a date using month and year dropdown selectors in the first date picker

Starting URL: https://demoqa.com/date-picker

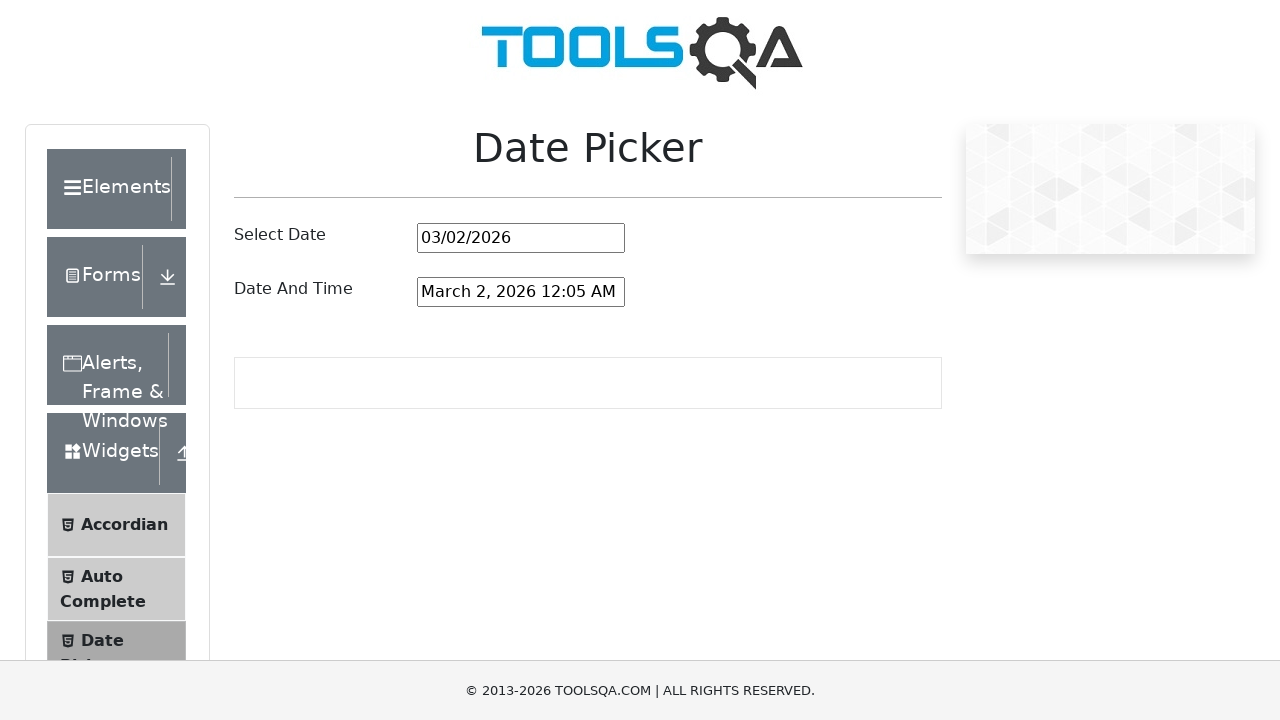

Clicked on the first date picker to open it at (521, 238) on #datePickerMonthYearInput
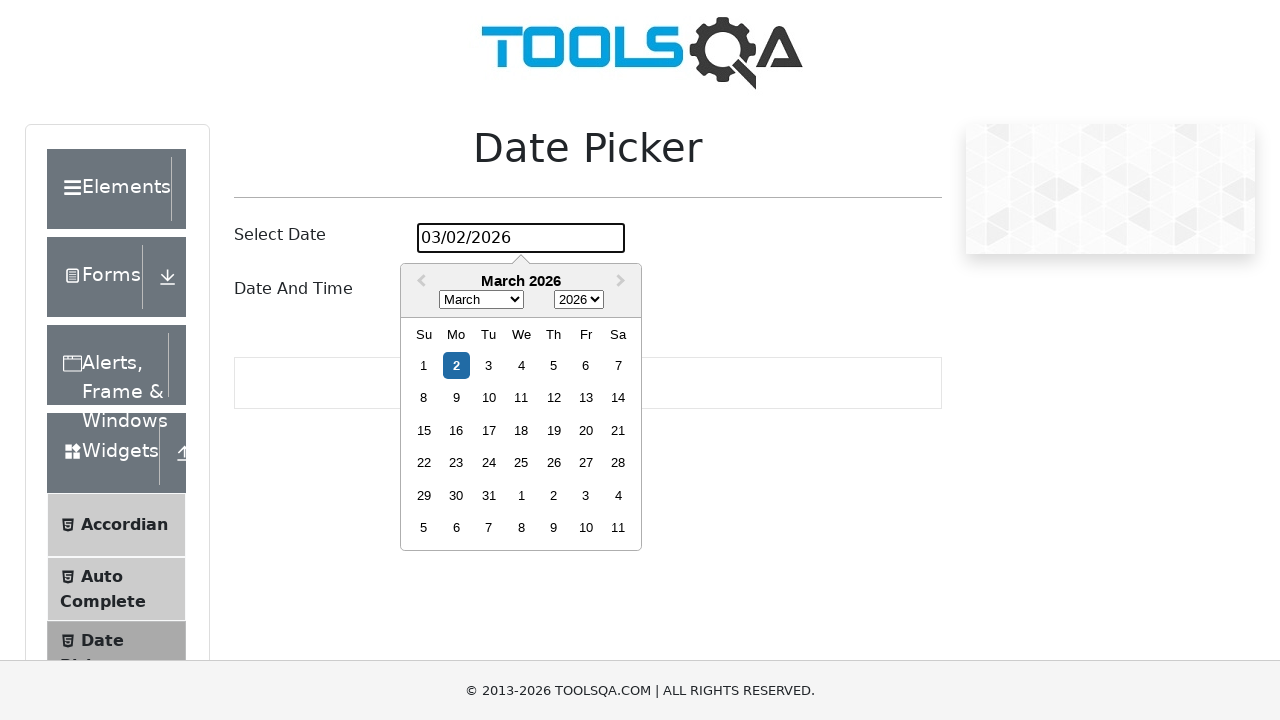

Selected August from the month dropdown on .react-datepicker__month-select
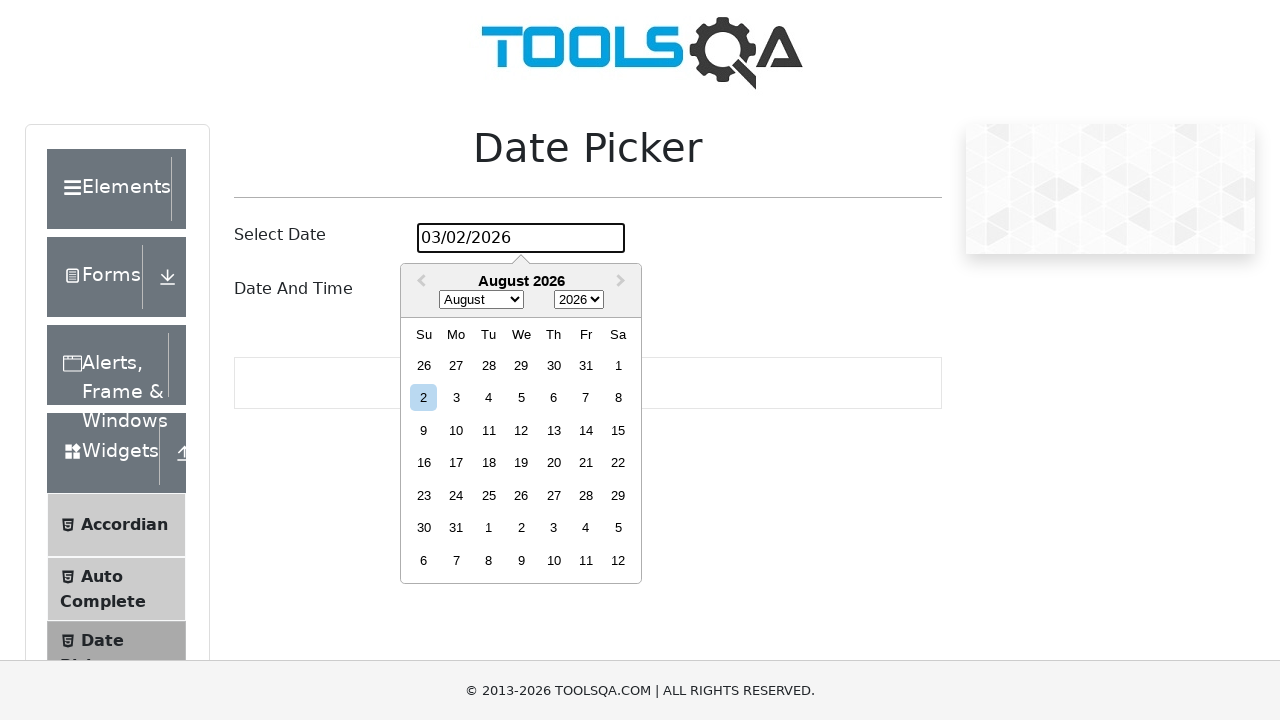

Selected 2023 from the year dropdown on .react-datepicker__year-select
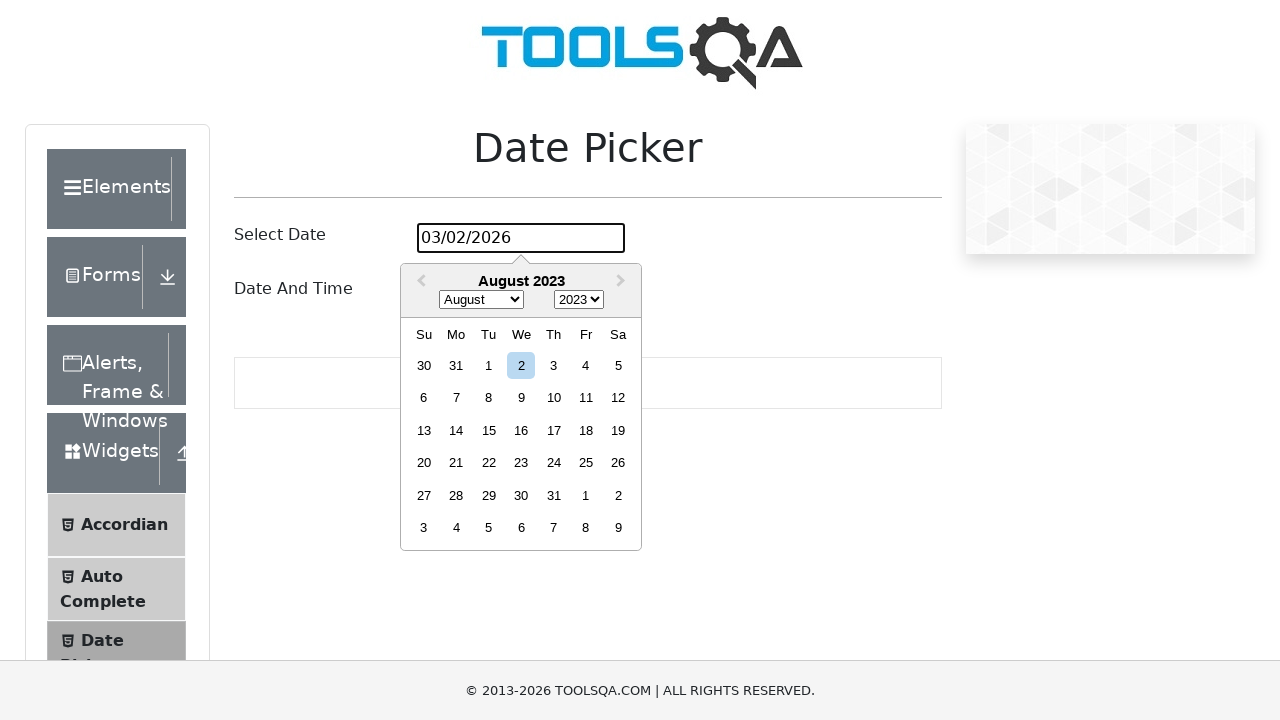

Clicked on day 15 to select the date at (489, 430) on .react-datepicker__day--015:not(.react-datepicker__day--outside-month)
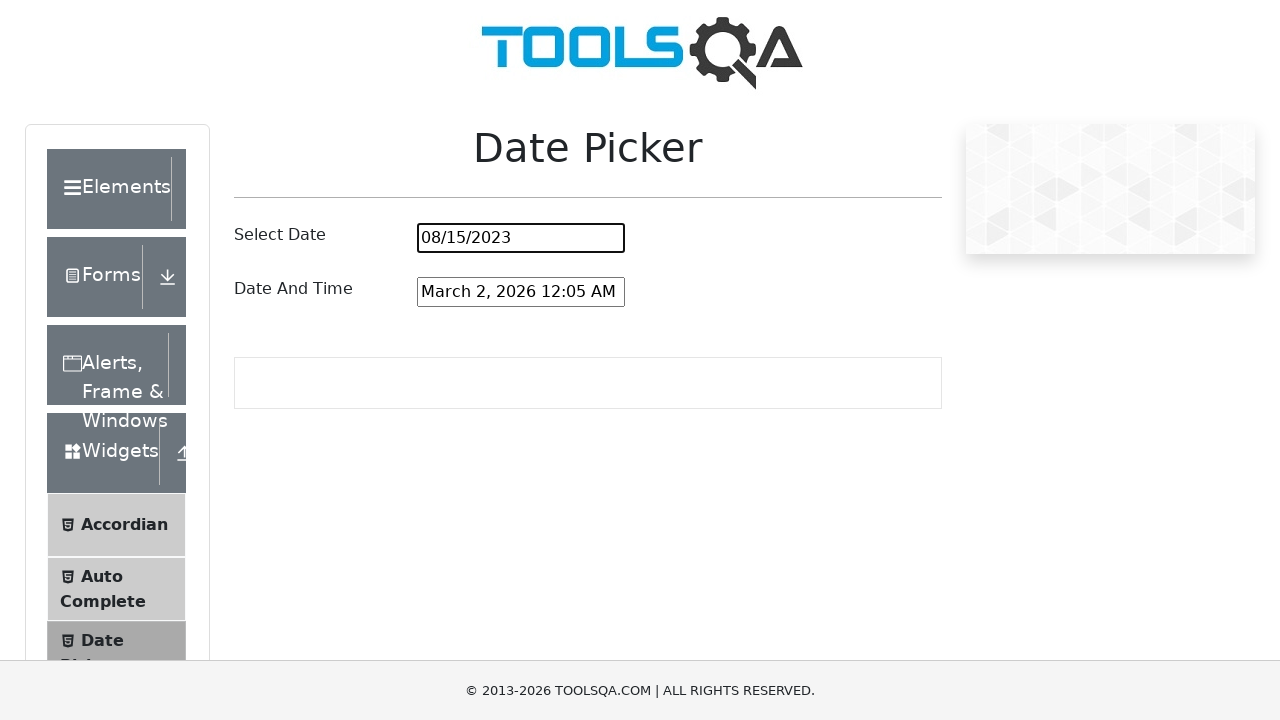

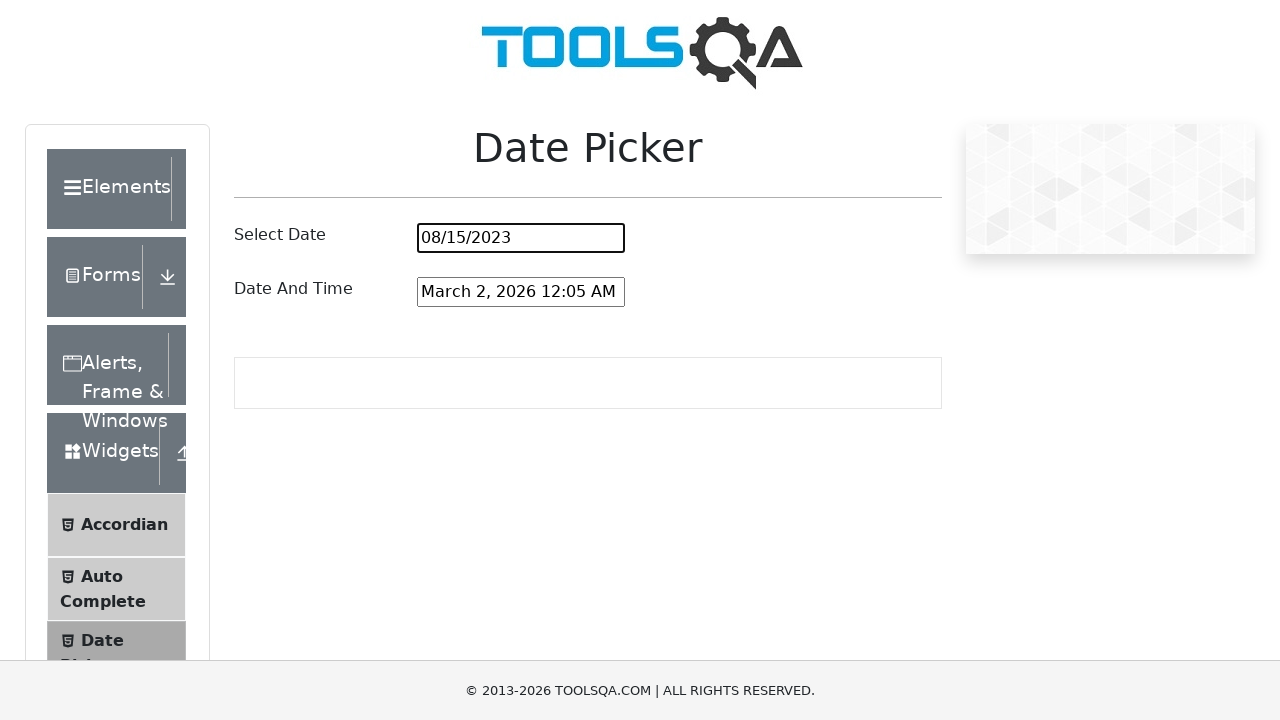